Tests double-click functionality by performing a double-click action on a button element on the page

Starting URL: https://omayo.blogspot.com/

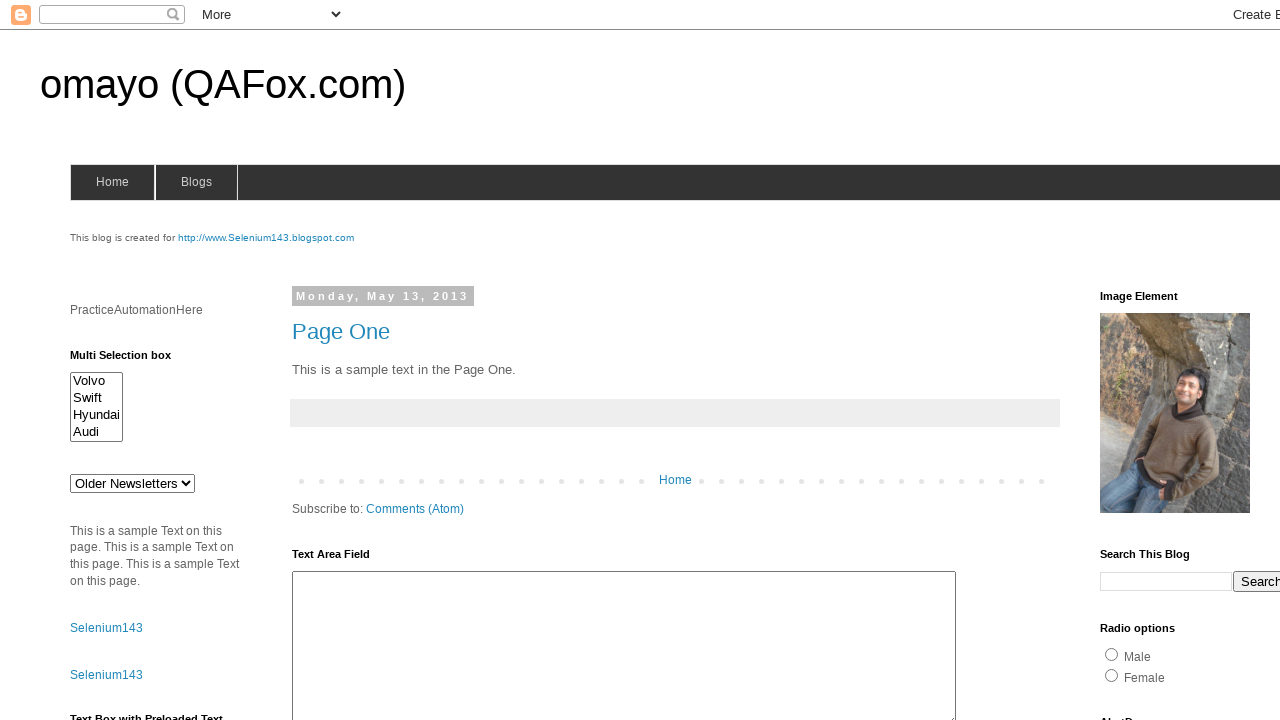

Double-clicked on the 'Double click Here' button at (129, 365) on button:has-text('Double click Here')
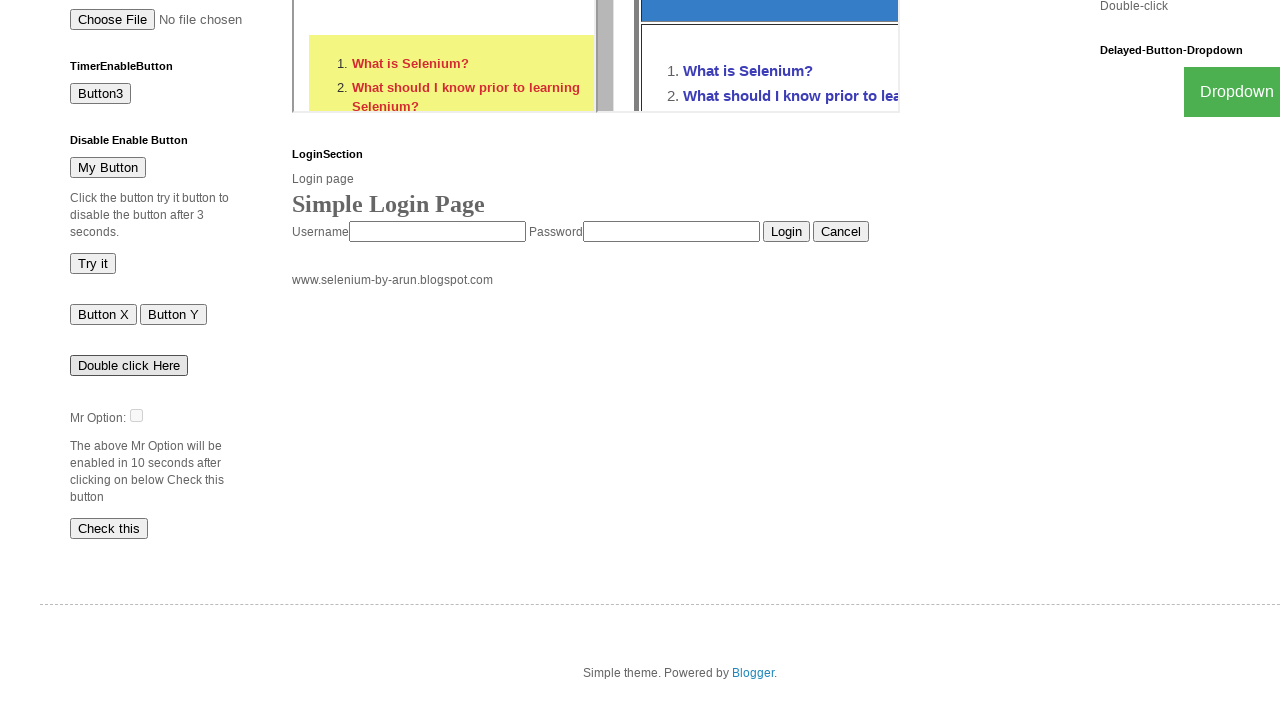

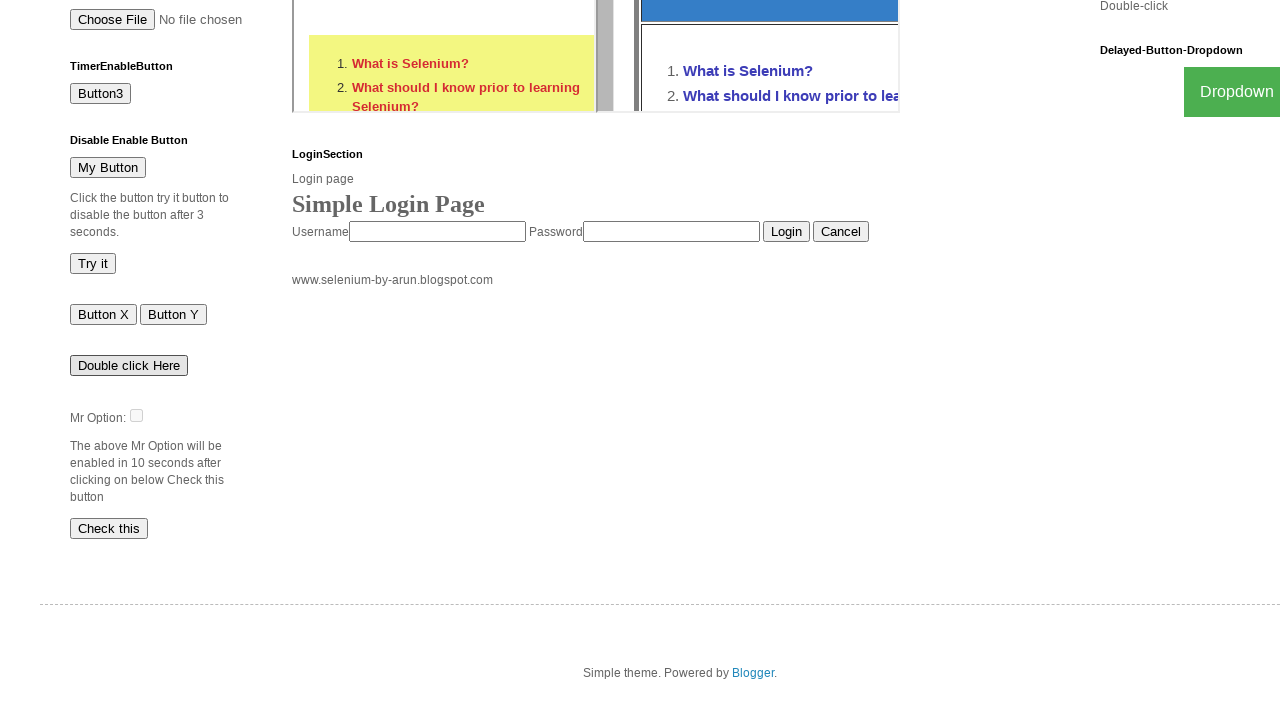